Tests the catalog listing page to verify exactly 3 cats are listed

Starting URL: https://cs1632.appspot.com//

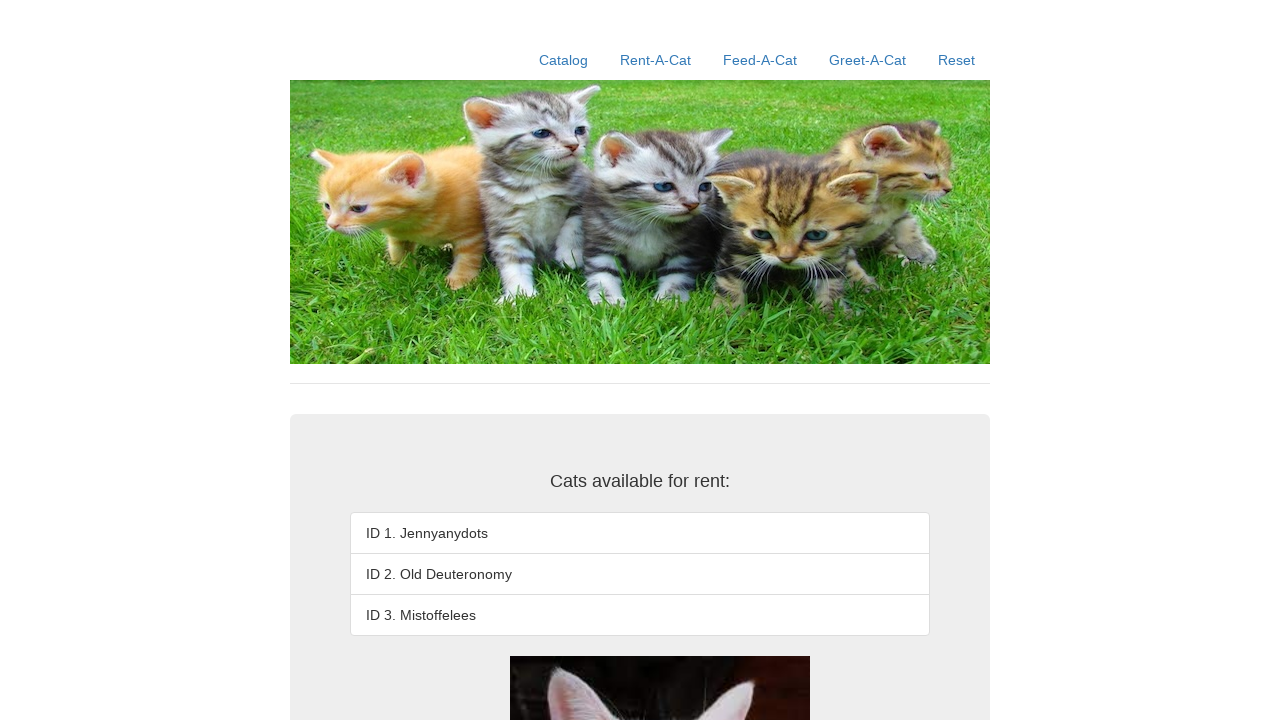

Set cookies to disable first three items
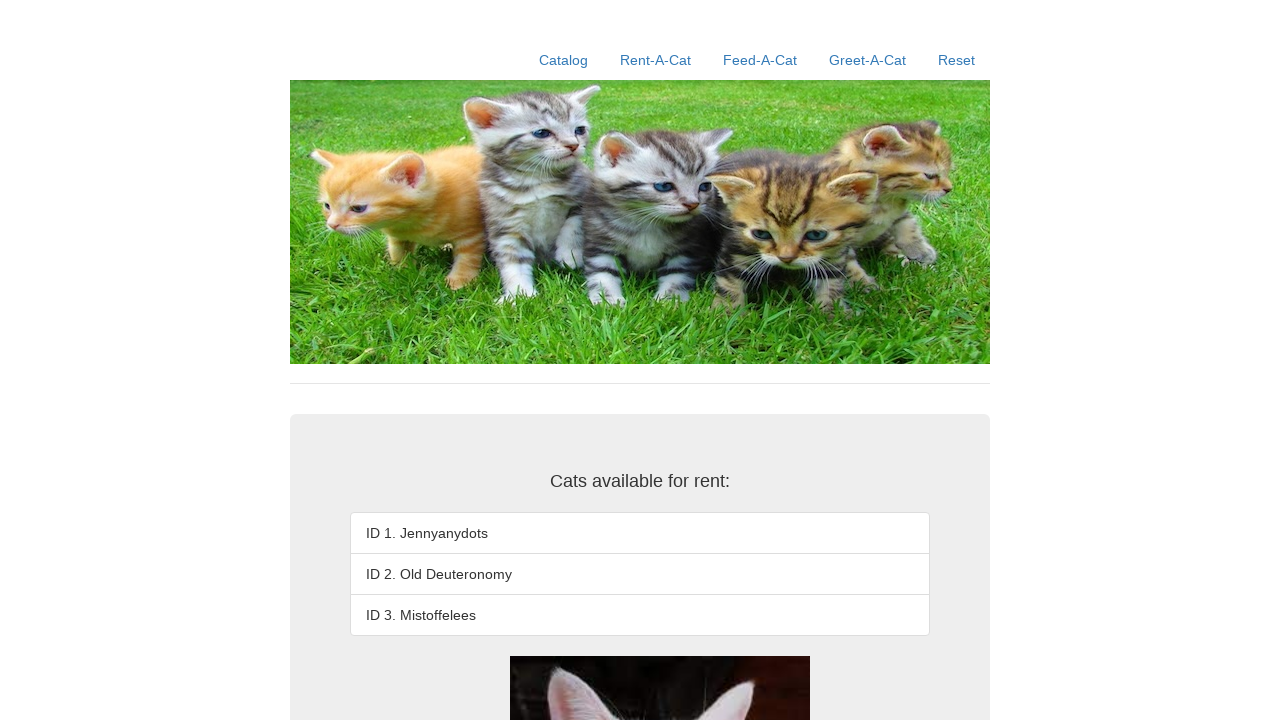

Clicked on Catalog link at (564, 60) on xpath=//a[contains(text(),'Catalog')]
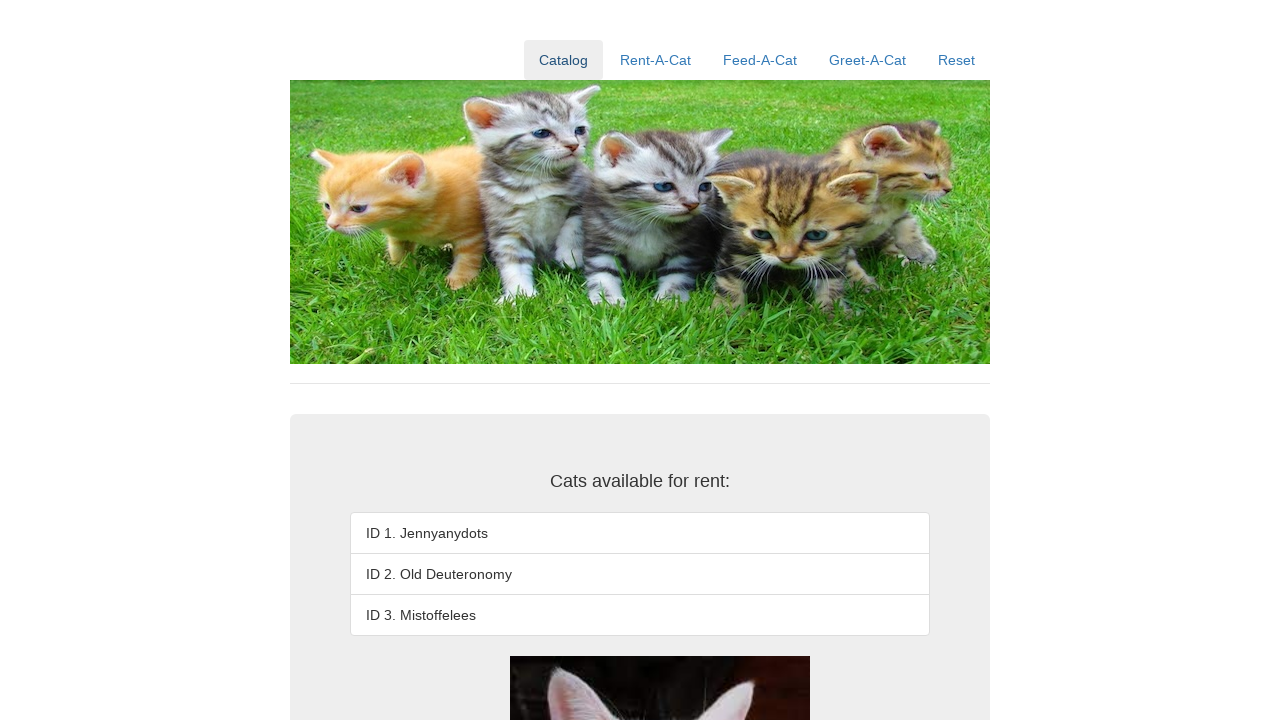

Verified that 3rd cat item exists in listing
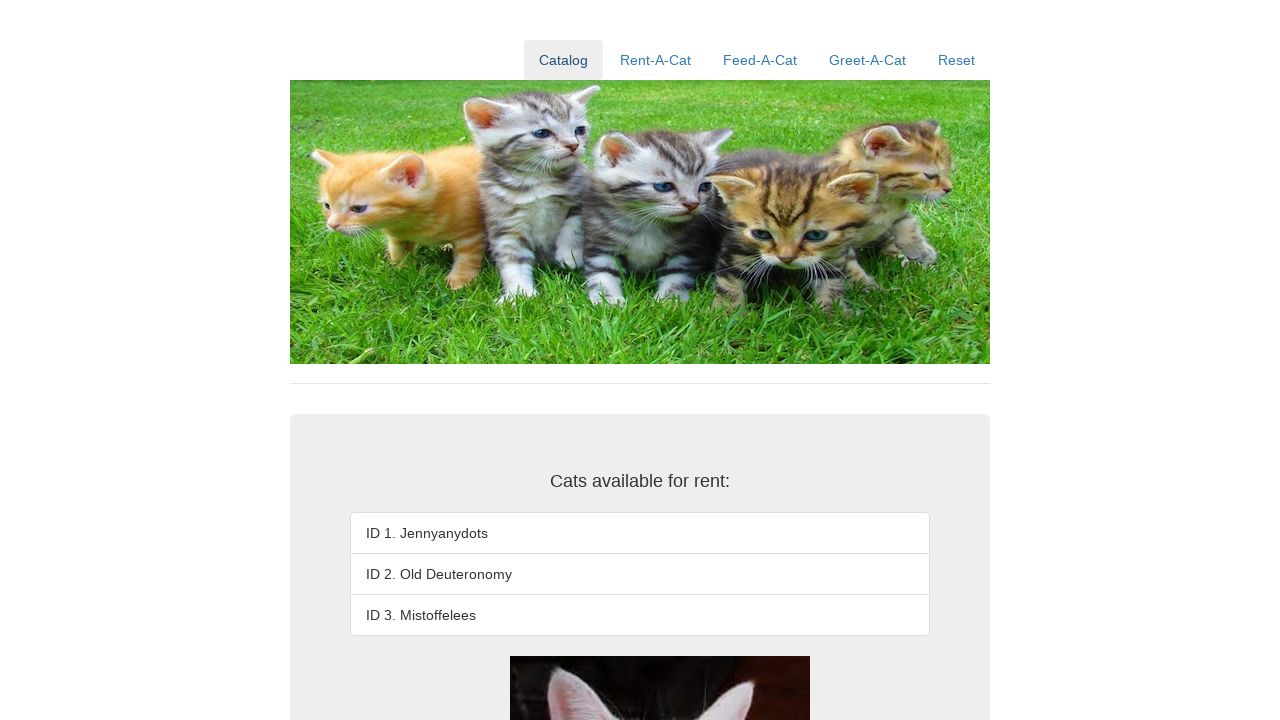

Verified that 4th cat item does not exist (exactly 3 cats listed)
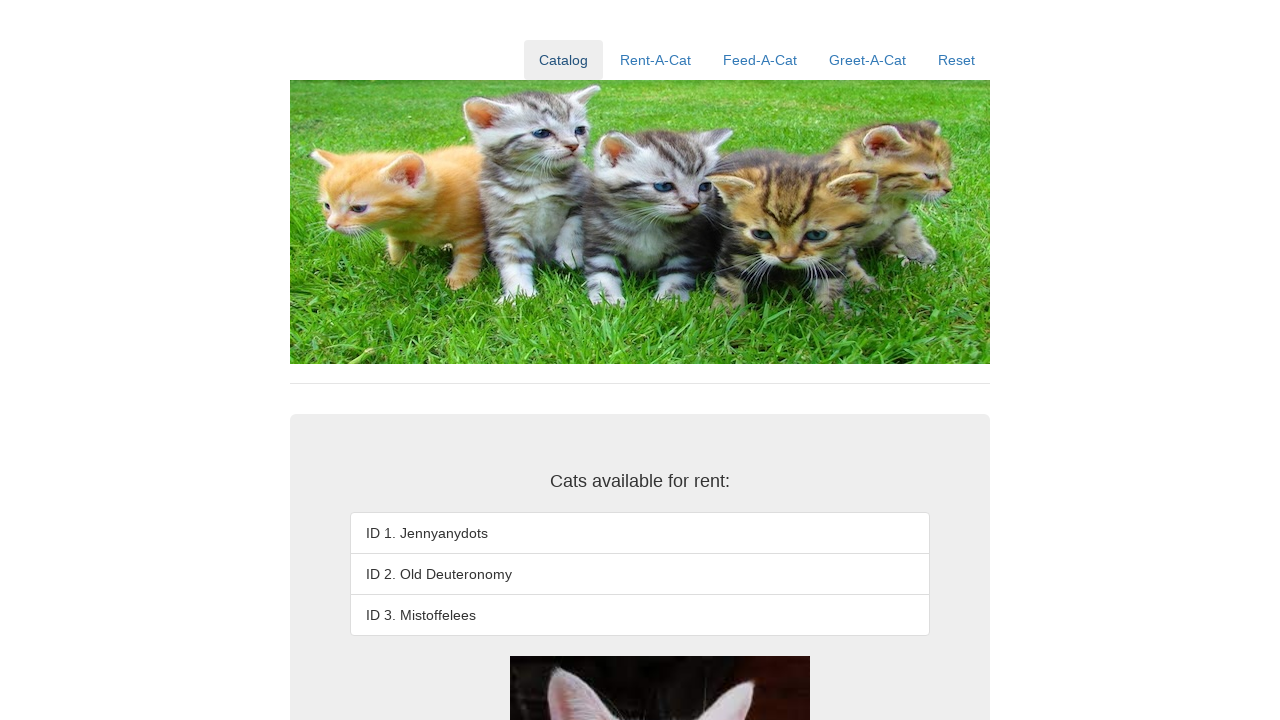

Verified that 3rd cat is correctly named 'ID 3. Mistoffelees'
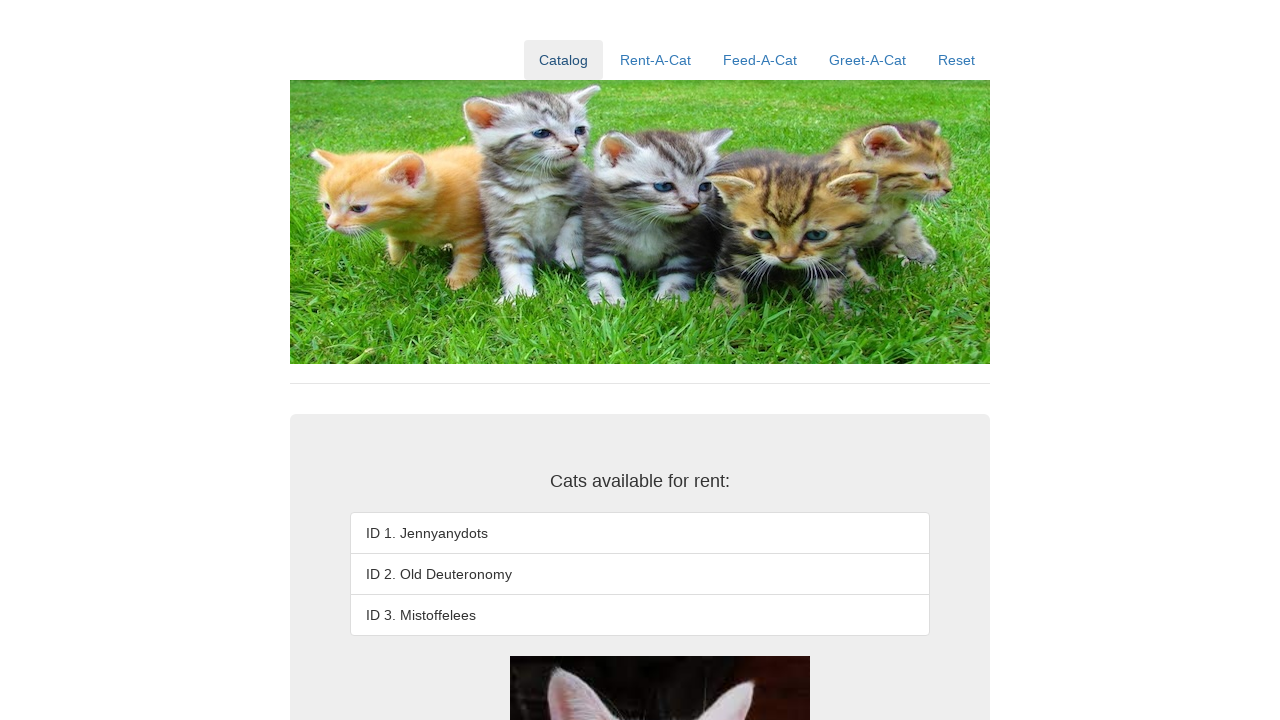

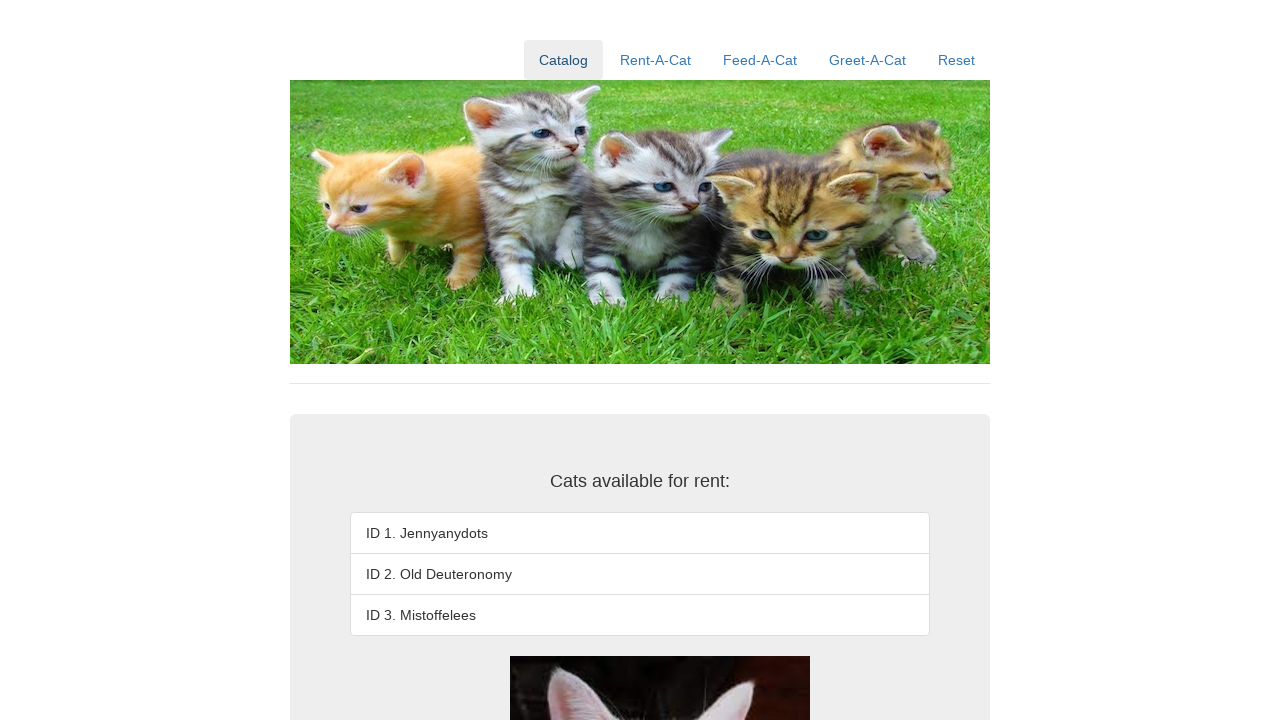